Tests window handling functionality by clicking a link to open a new window, switching between windows, and verifying content in both windows

Starting URL: https://the-internet.herokuapp.com

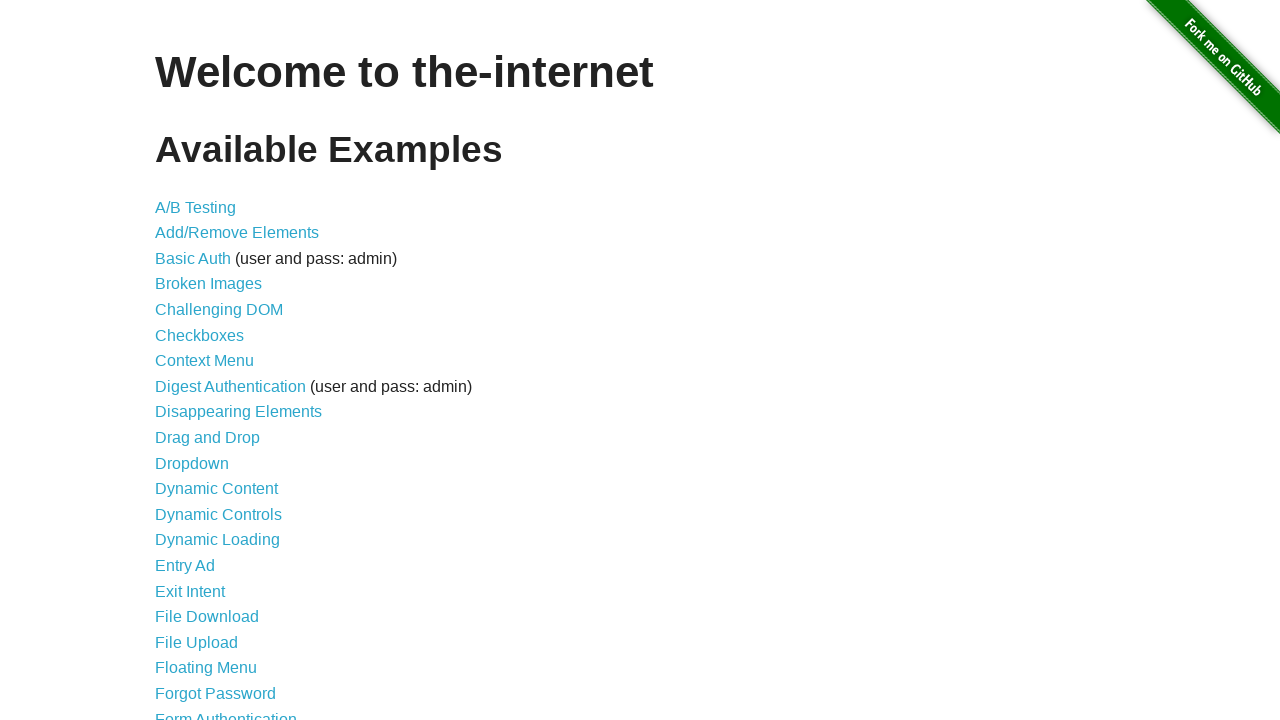

Clicked on 'Multiple Windows' link at (218, 369) on text=Multiple Windows
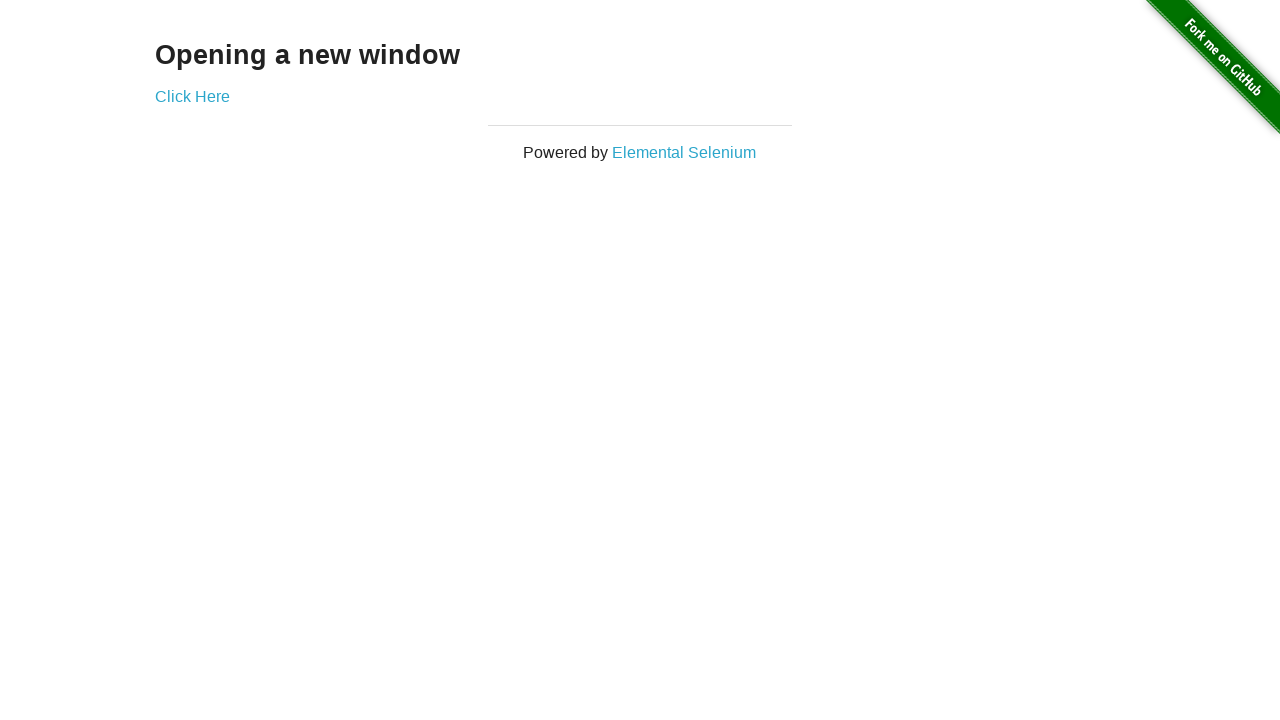

Clicked 'Click Here' link to open new window at (192, 96) on text=Click Here
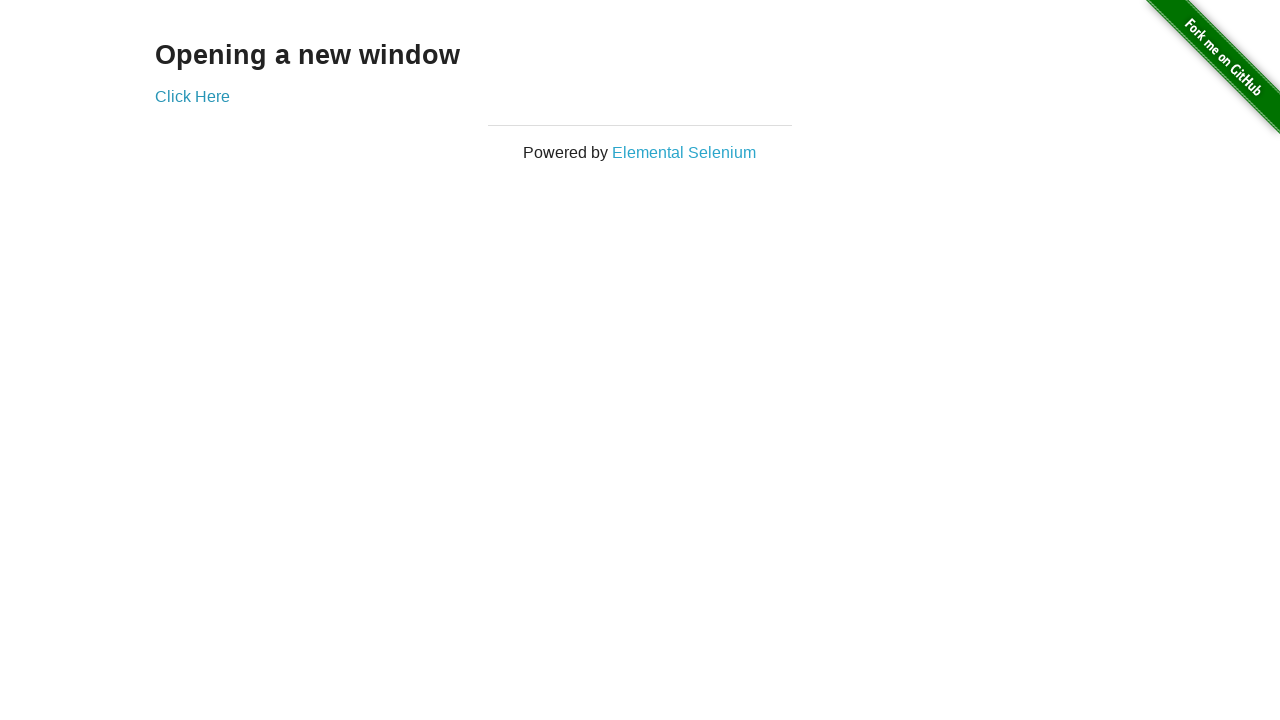

New window opened and captured
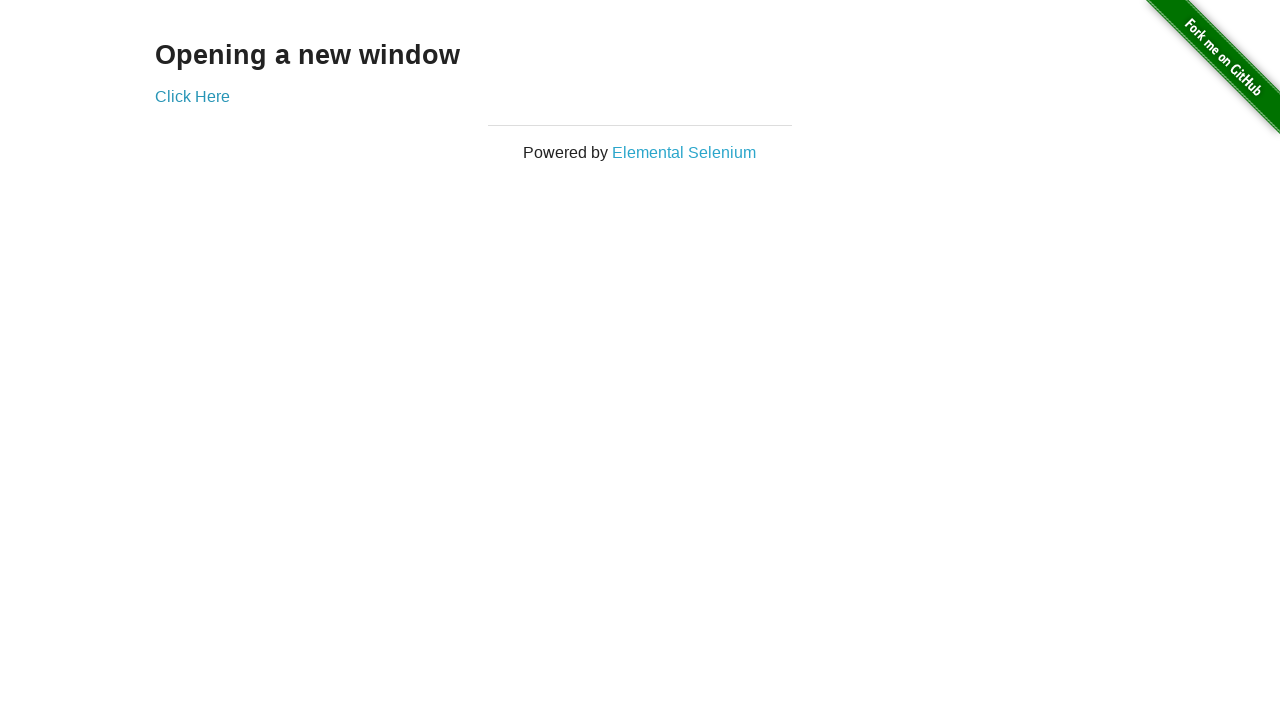

Waited for h3 element in new window to load
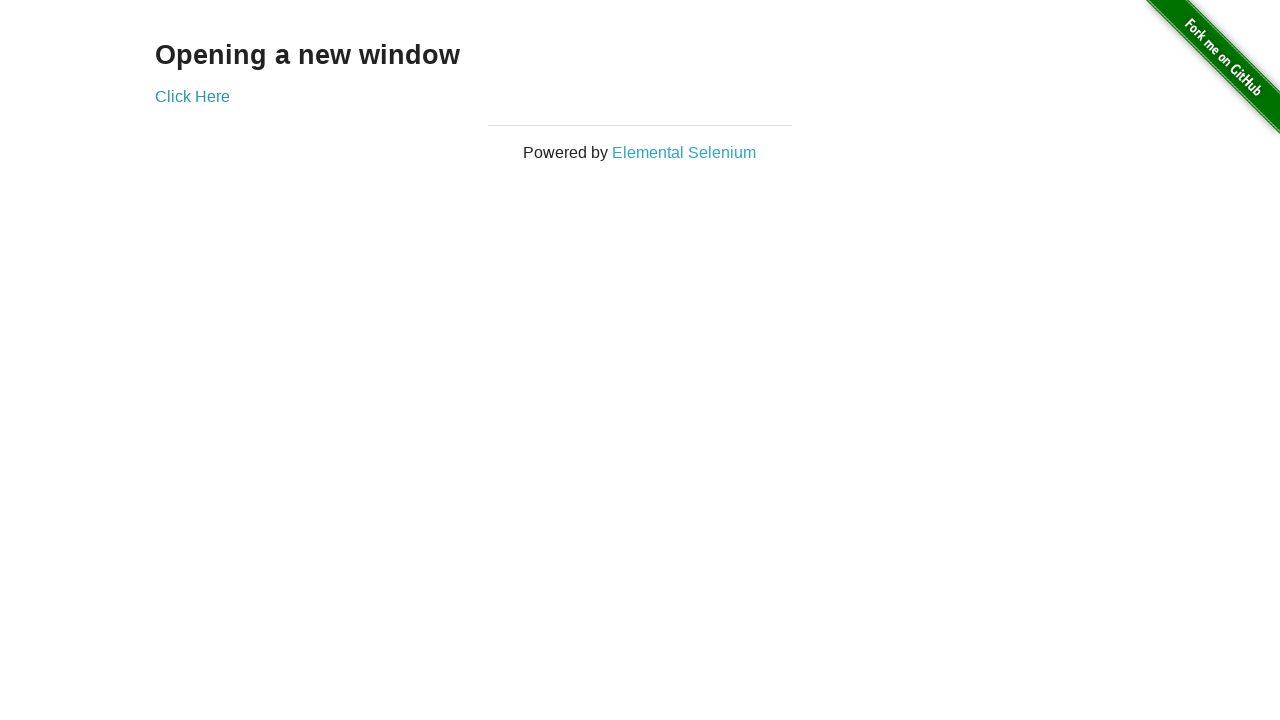

Verified 'Opening a new window' heading in original window
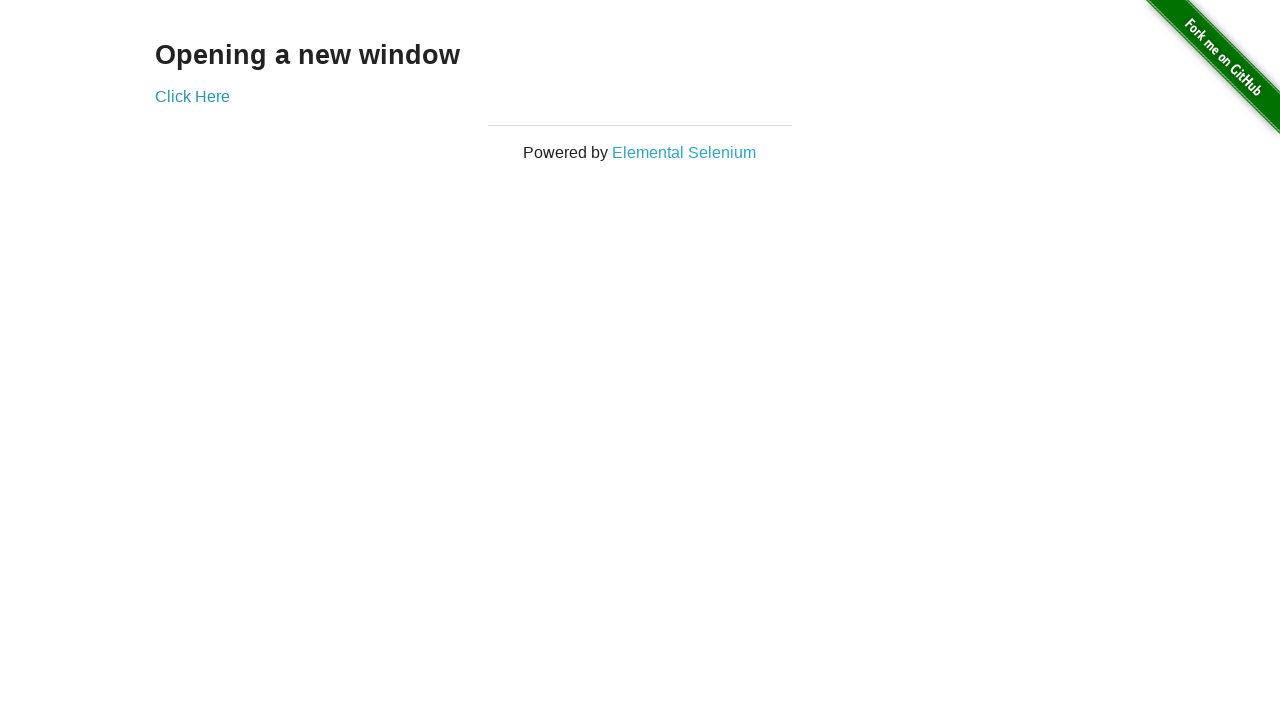

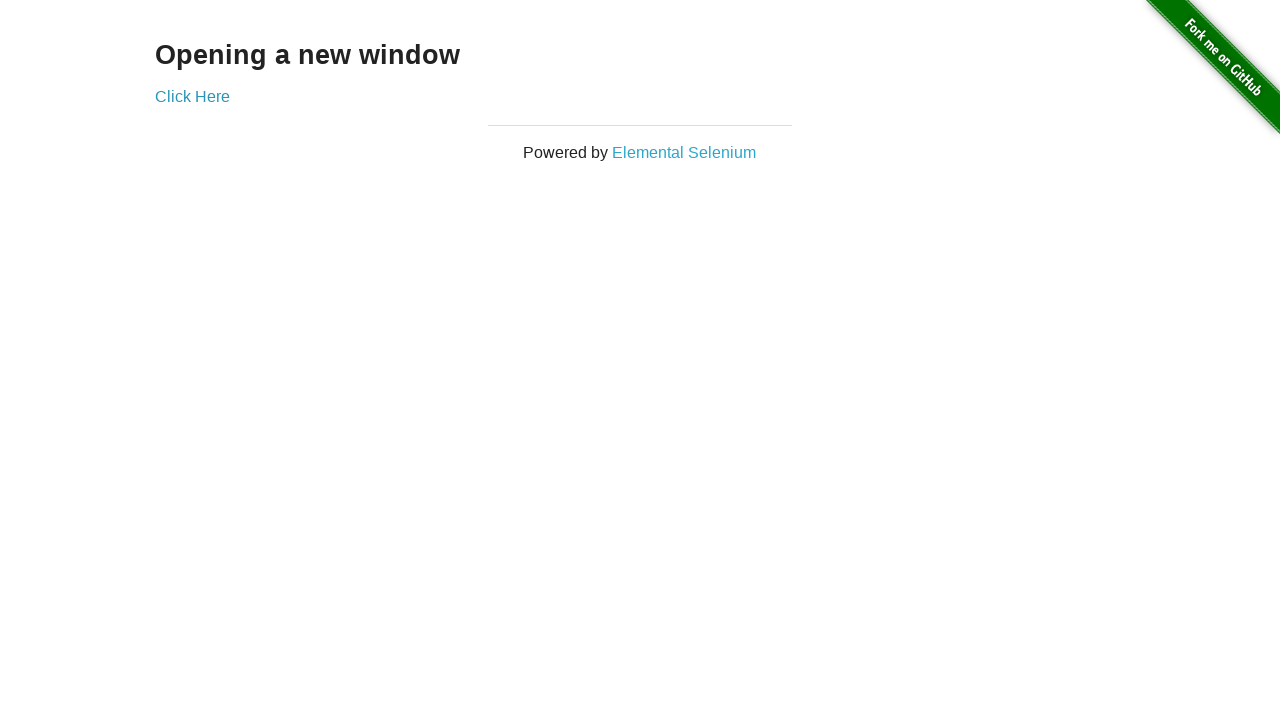